Tests simple alert handling by clicking a button and accepting the alert

Starting URL: https://demoqa.com/alerts

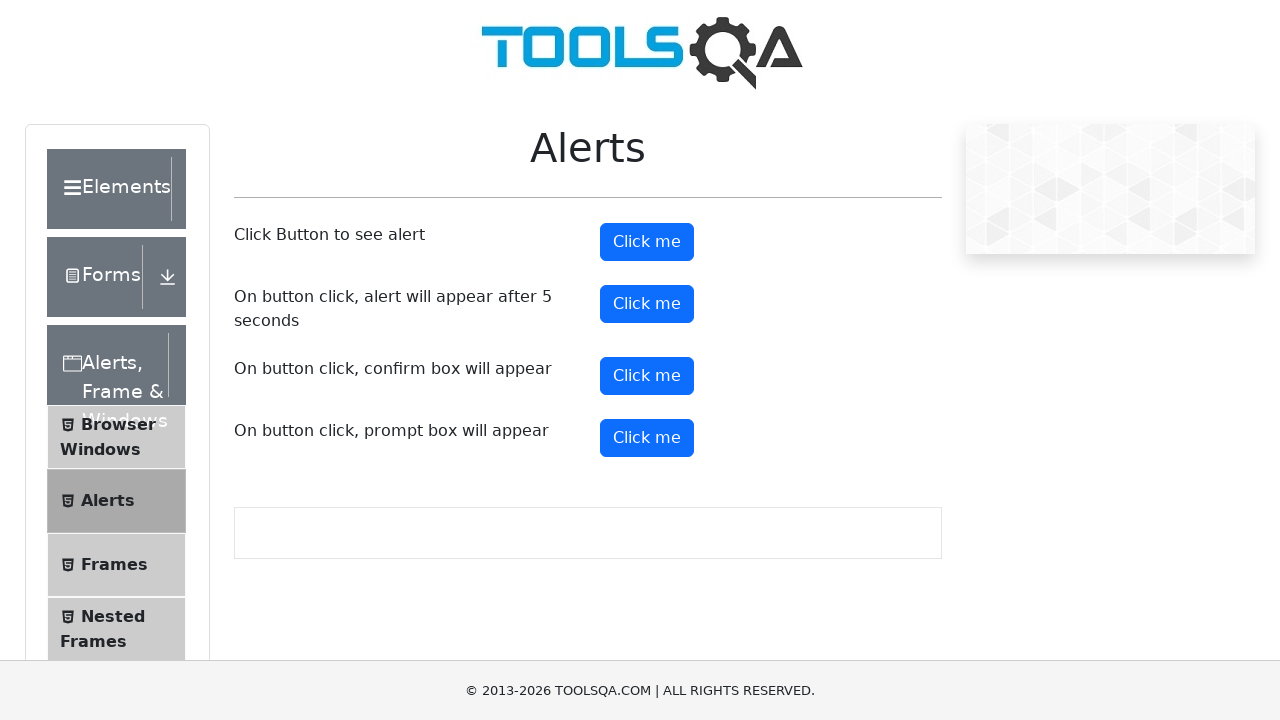

Set up dialog handler to accept alerts
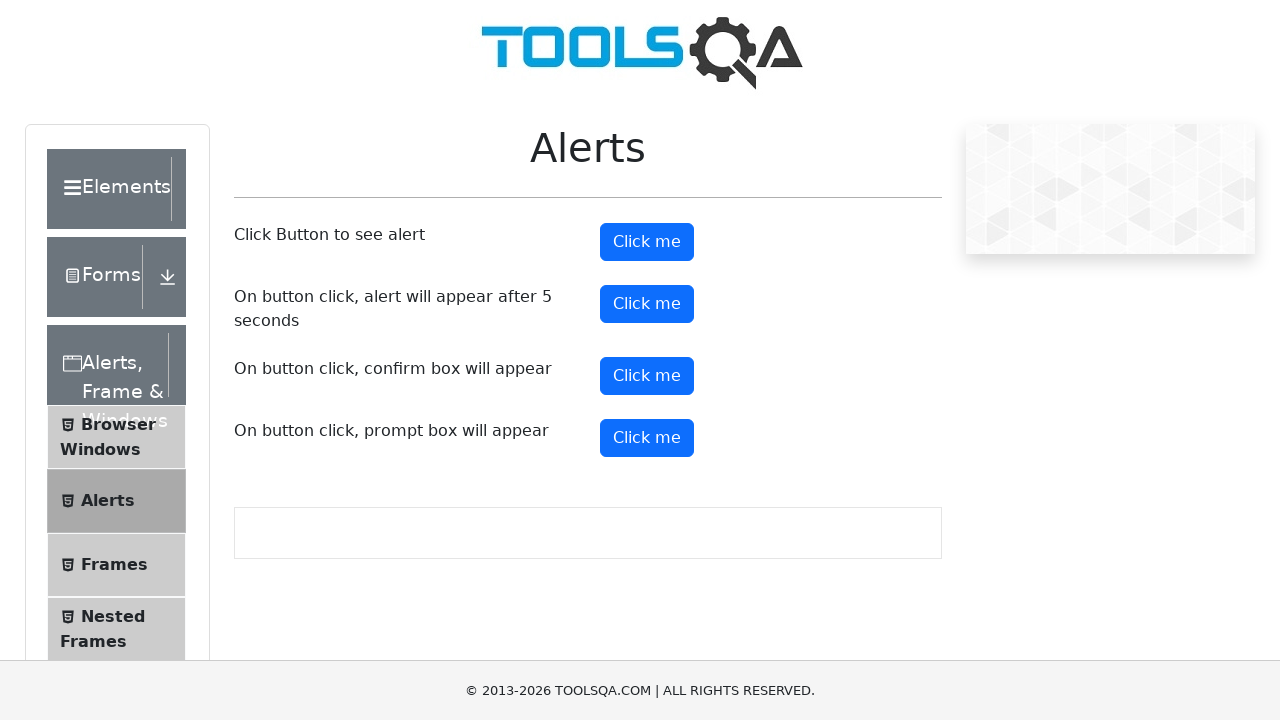

Clicked the alert button to trigger simple alert at (647, 242) on #alertButton
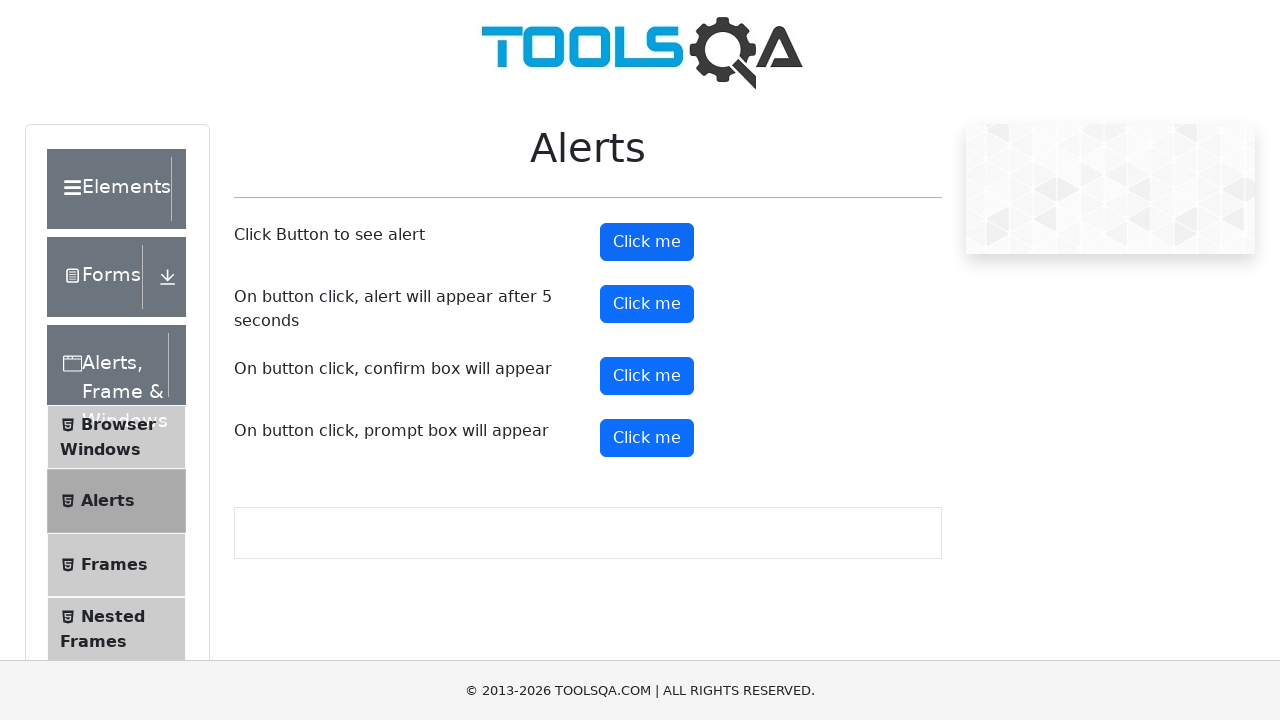

Waited for alert dialog to be handled and accepted
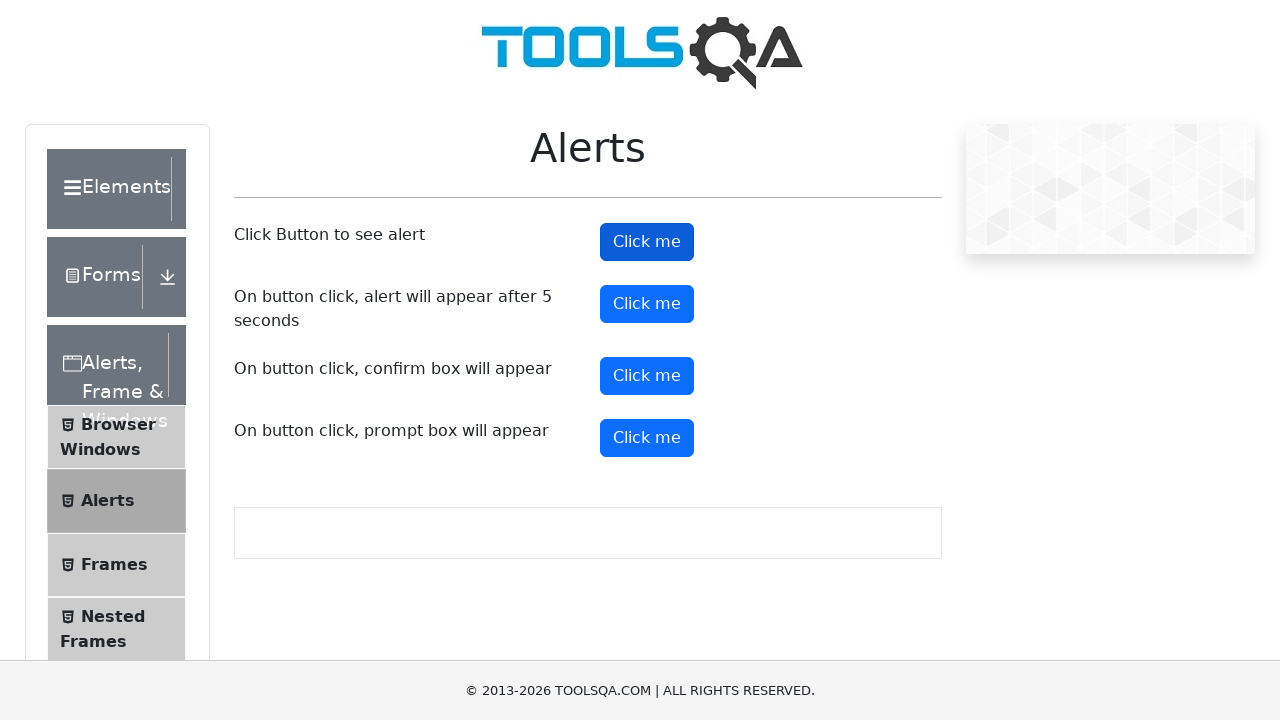

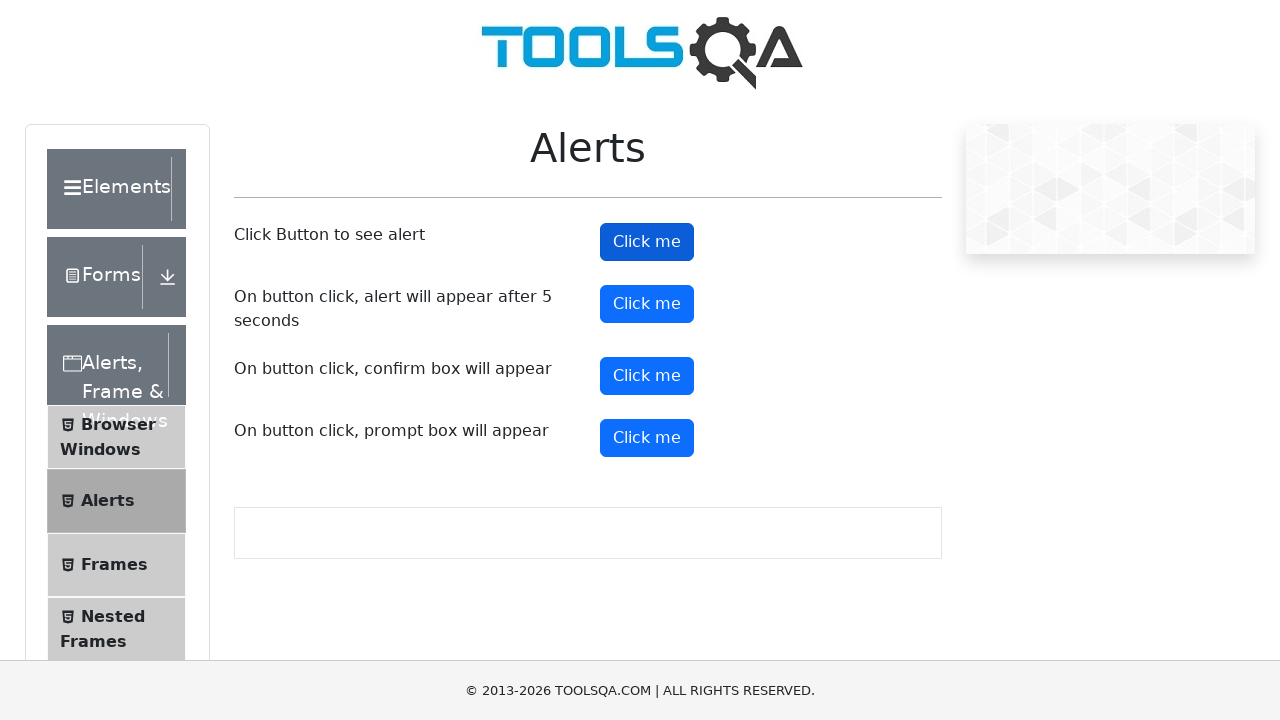